Tests handling of a basic JavaScript alert popup by clicking the alert button and accepting it

Starting URL: https://the-internet.herokuapp.com/javascript_alerts

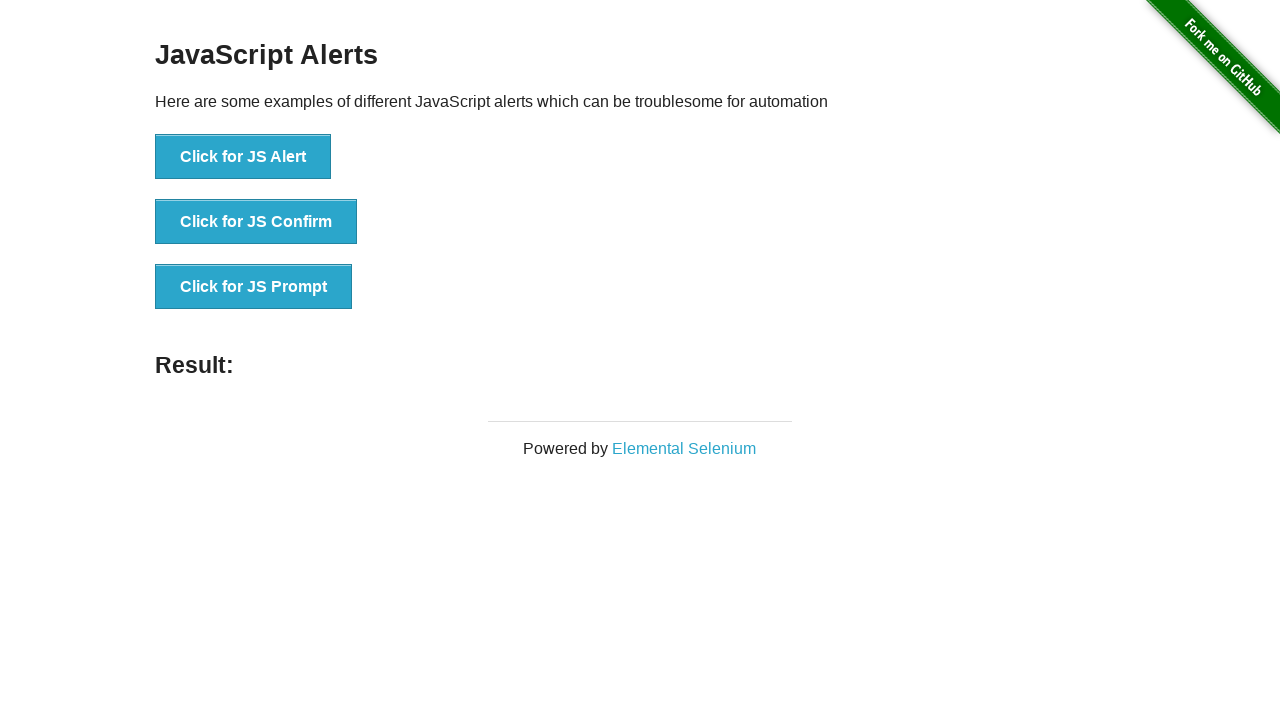

Clicked button to trigger JavaScript alert at (243, 157) on xpath=//button[text()='Click for JS Alert']
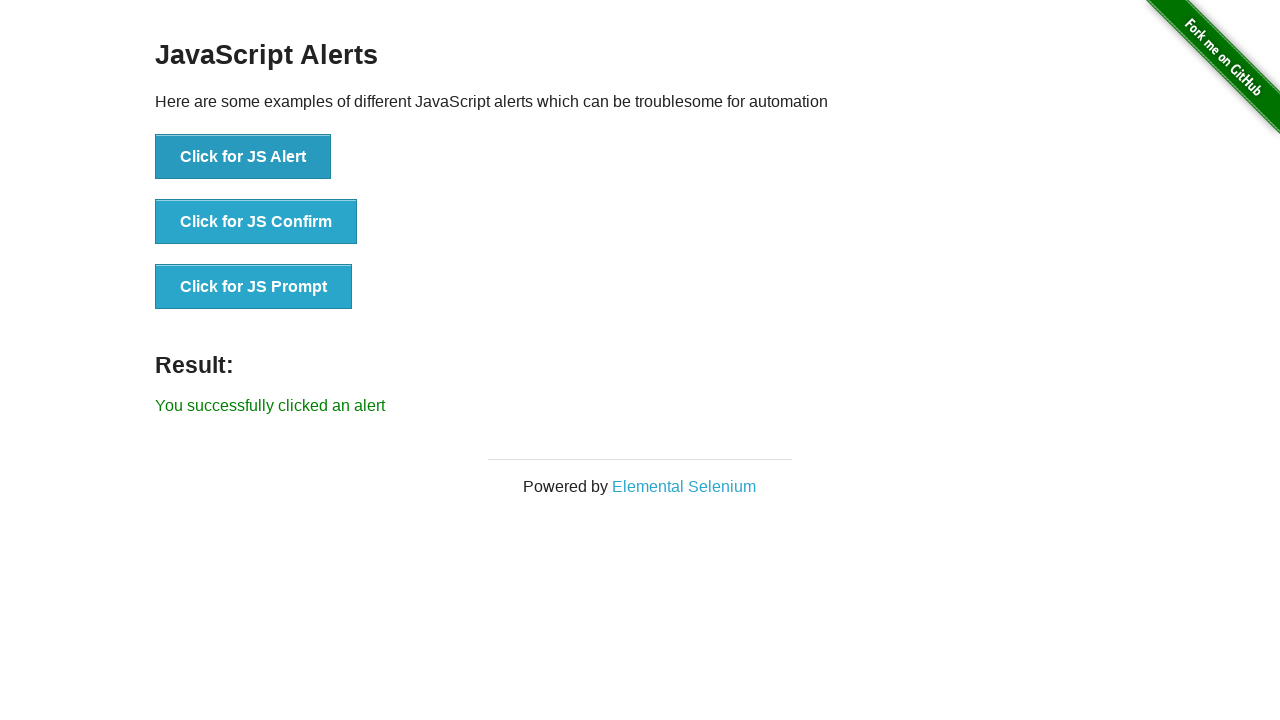

Set up dialog handler to accept alert
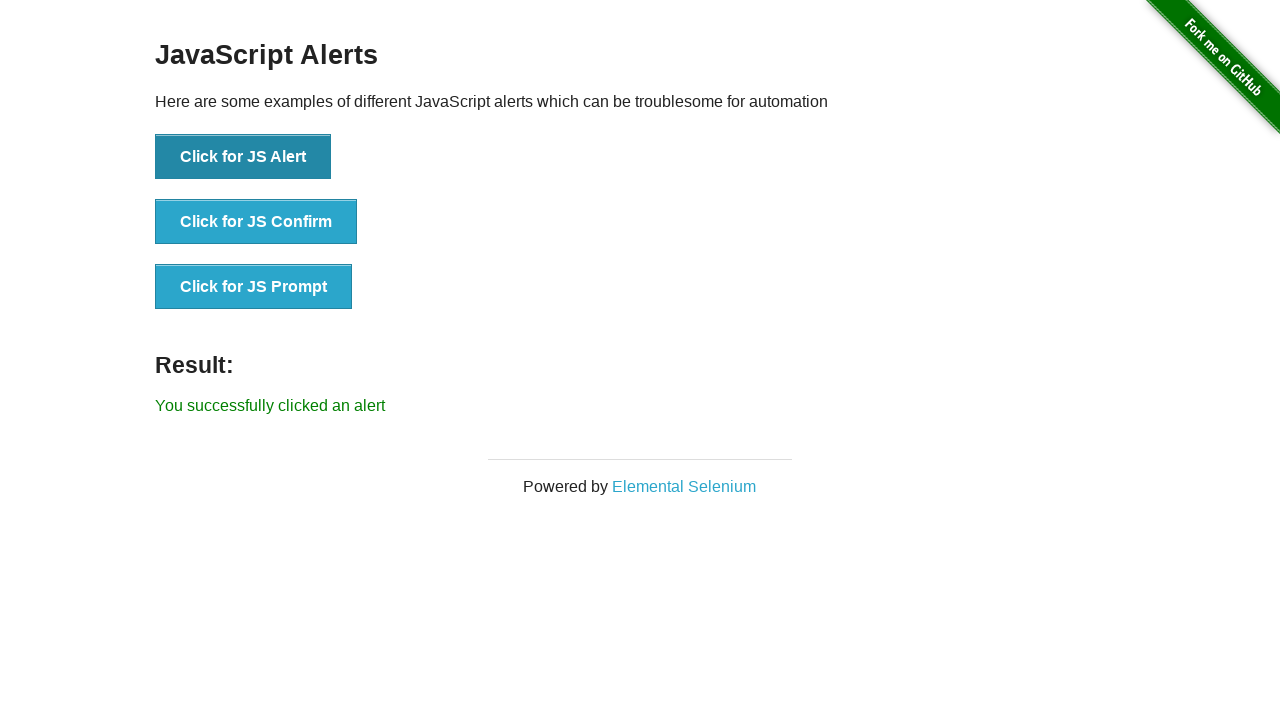

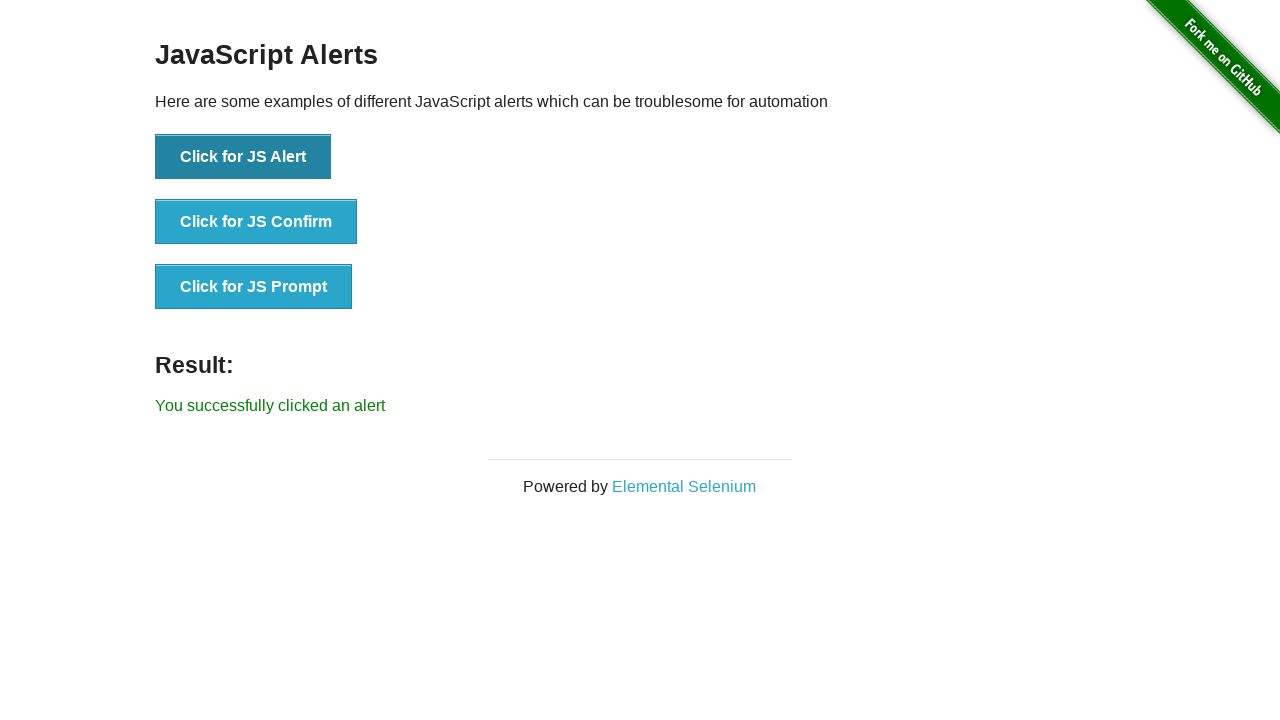